Tests handling of JavaScript alerts by clicking buttons that trigger JS Alert, JS Confirm, and JS Prompt dialogs, then accepting, dismissing, or entering text into them respectively.

Starting URL: https://the-internet.herokuapp.com/javascript_alerts

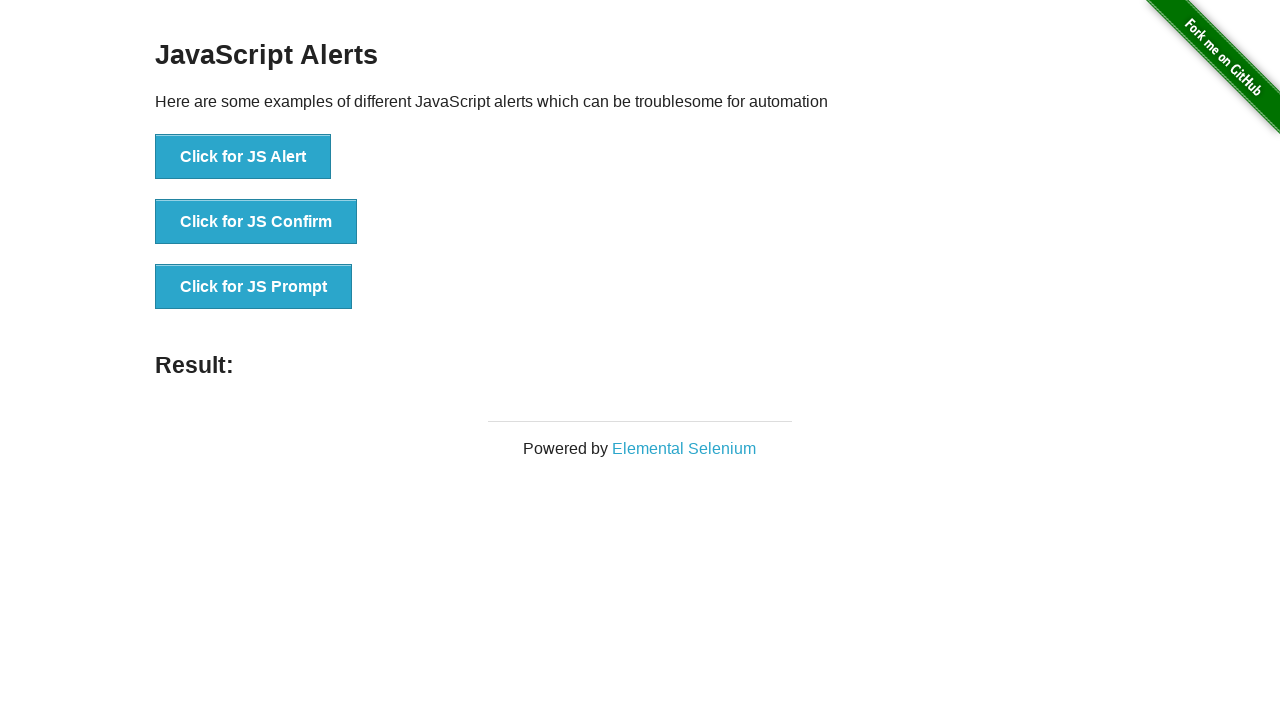

Clicked button to trigger JS Alert dialog at (243, 157) on xpath=//button[@onclick='jsAlert()']
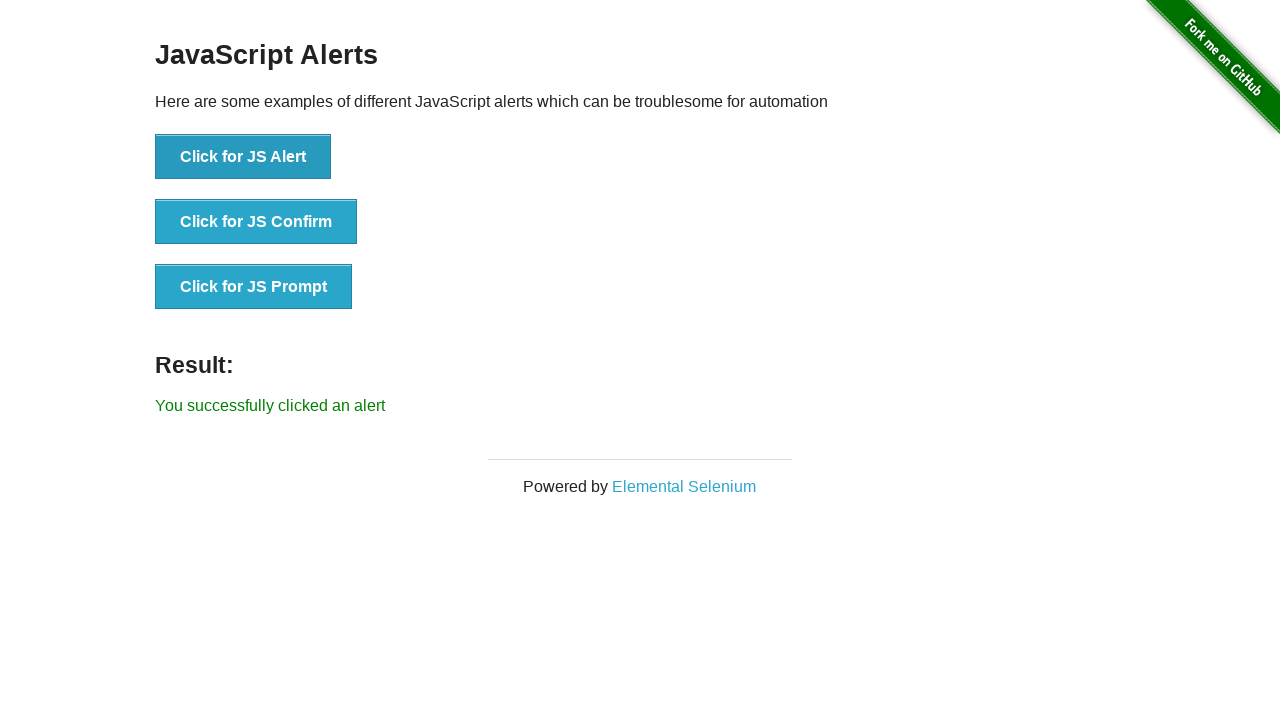

Clicked JS Alert button and accepted the alert dialog at (243, 157) on xpath=//button[@onclick='jsAlert()']
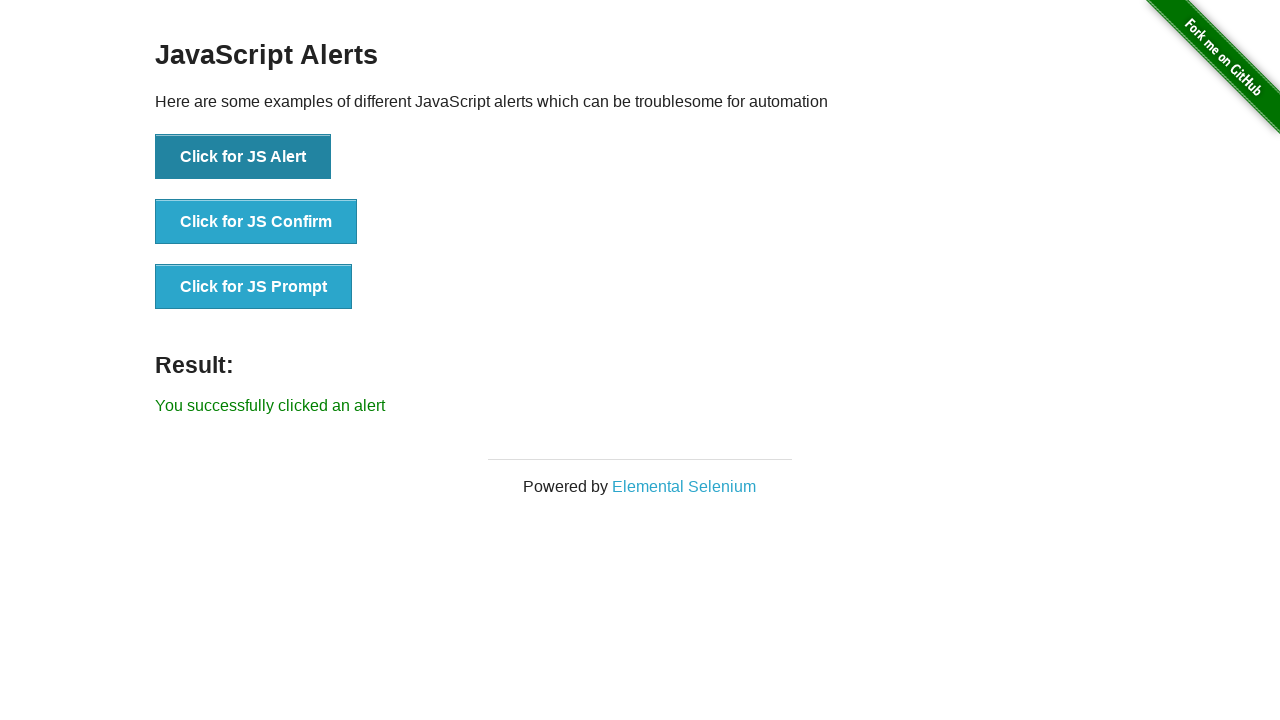

Clicked JS Confirm button and dismissed the confirm dialog at (256, 222) on xpath=//button[@onclick='jsConfirm()']
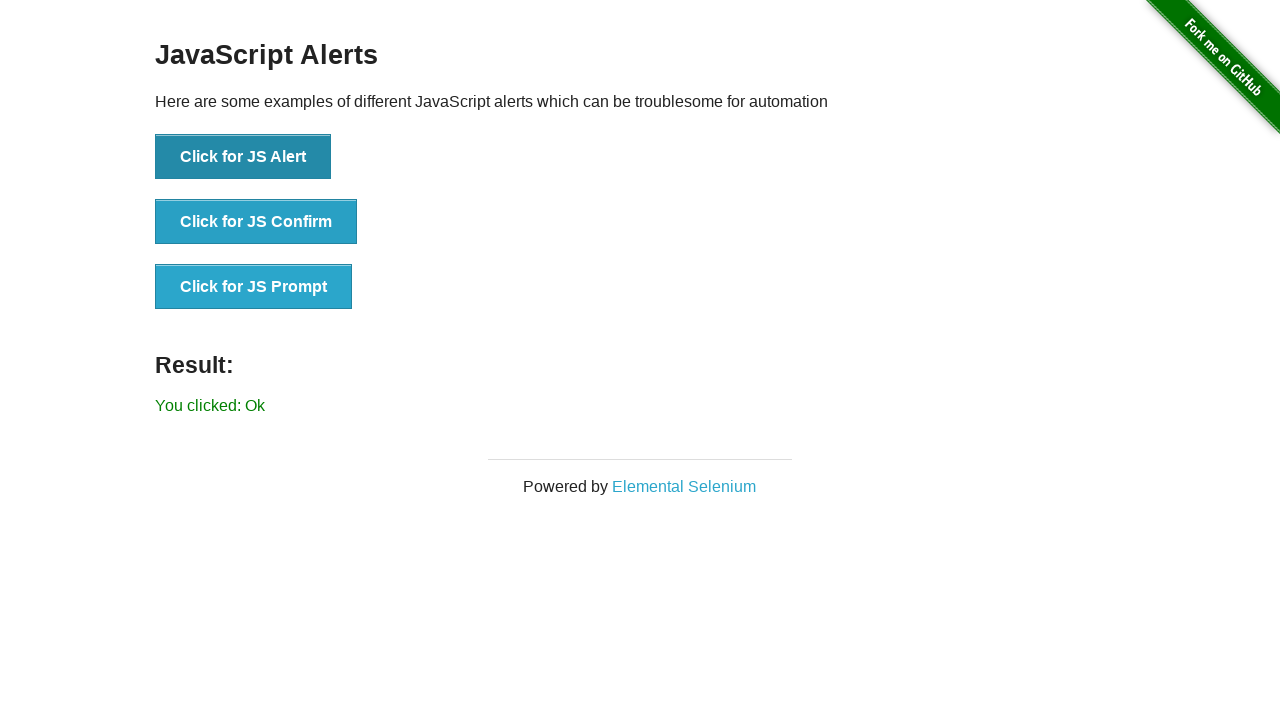

Waited for confirm dialog to be fully handled
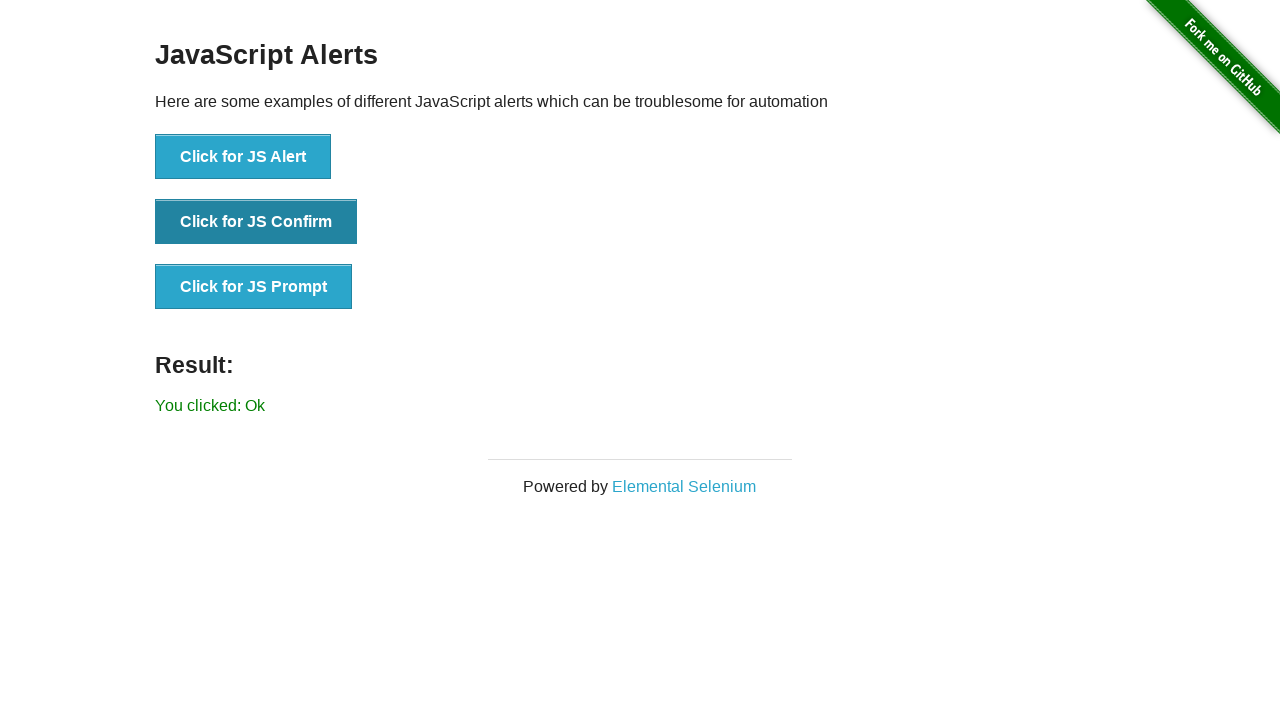

Clicked JS Prompt button and entered 'Hello' in the prompt dialog at (254, 287) on xpath=//button[@onclick='jsPrompt()']
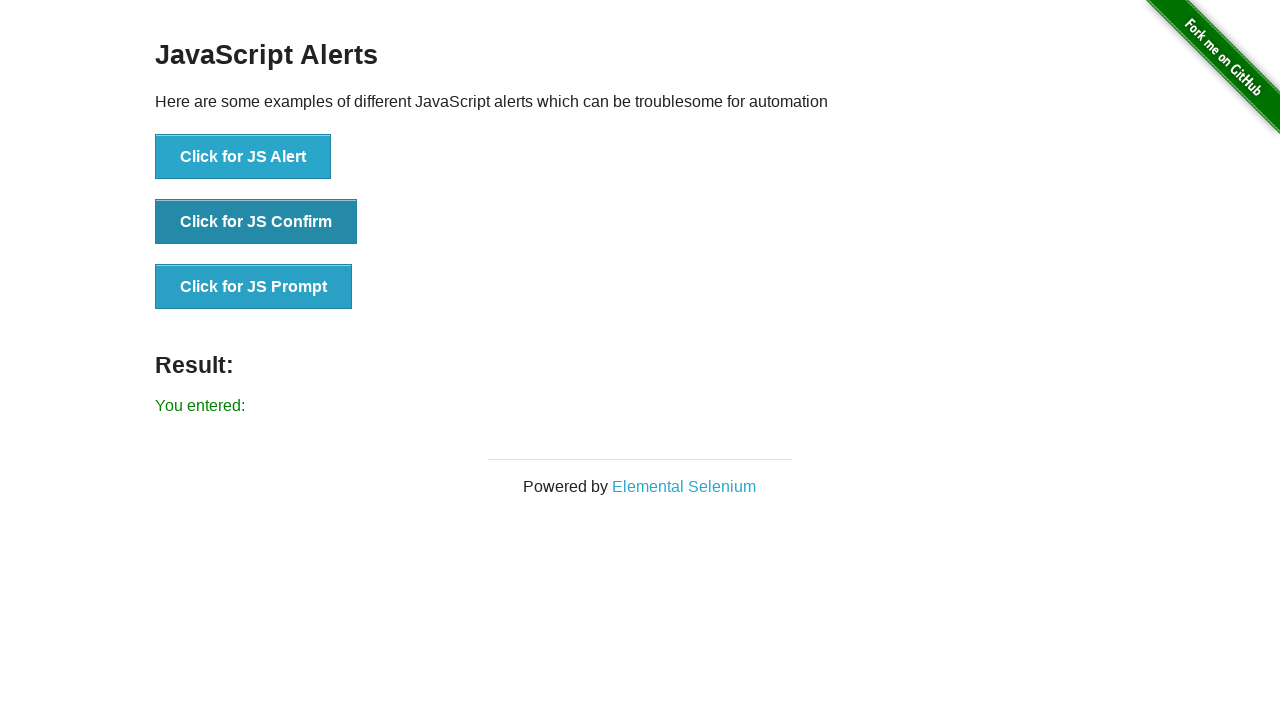

Waited for prompt dialog to be fully handled
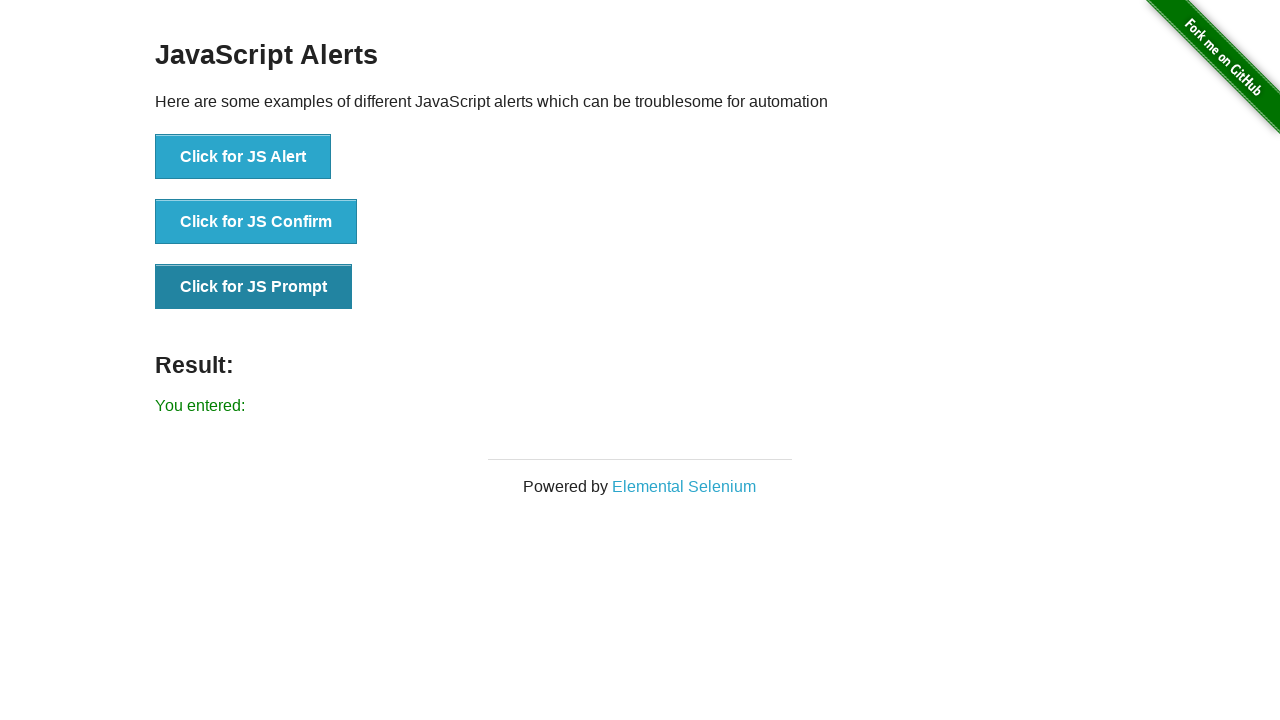

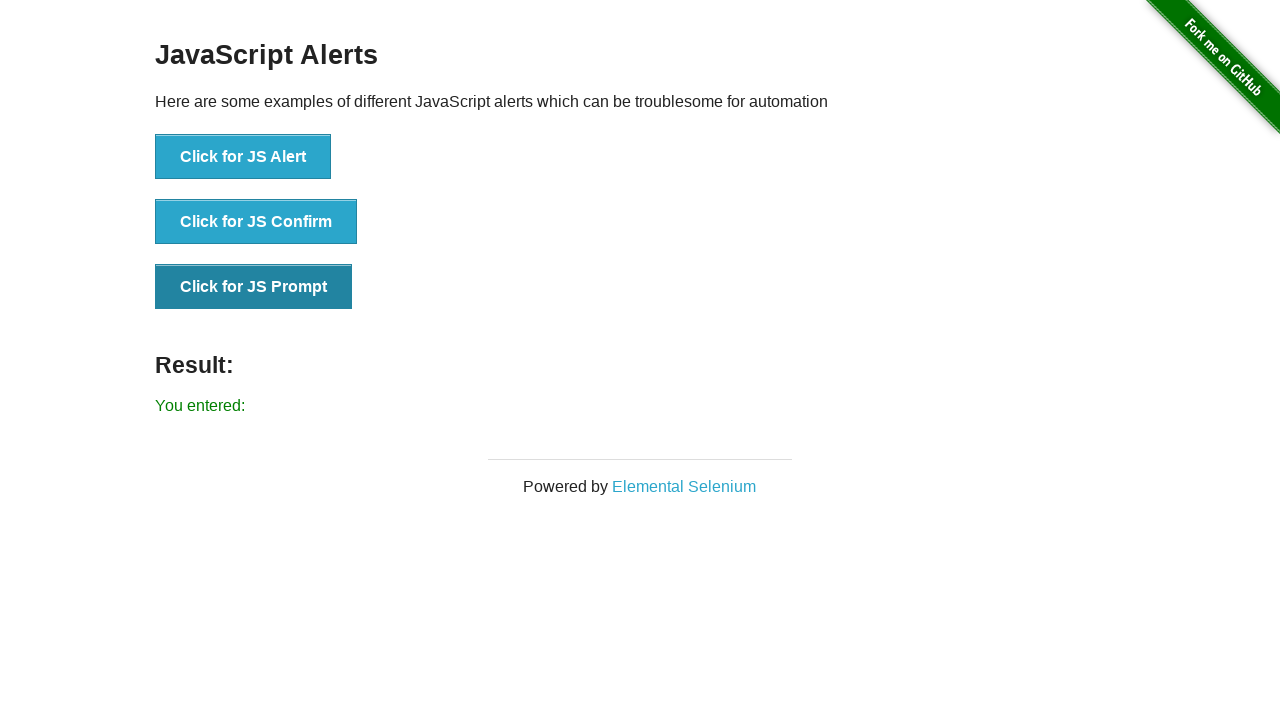